Tests GitHub search functionality by navigating to a user's repositories page, entering a search query in the search box, and submitting the search.

Starting URL: https://github.com/aycayakicii/repositories

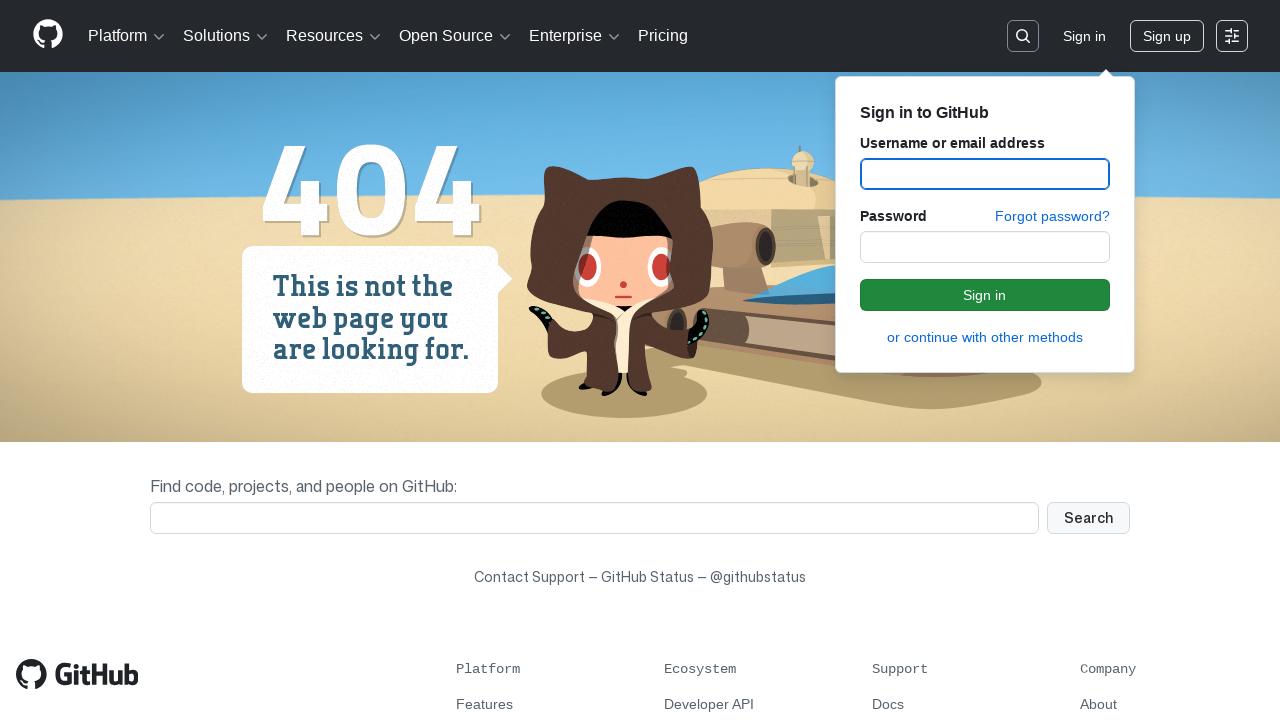

Filled search box with query 'aycayakici ccslema' on input[name='q']
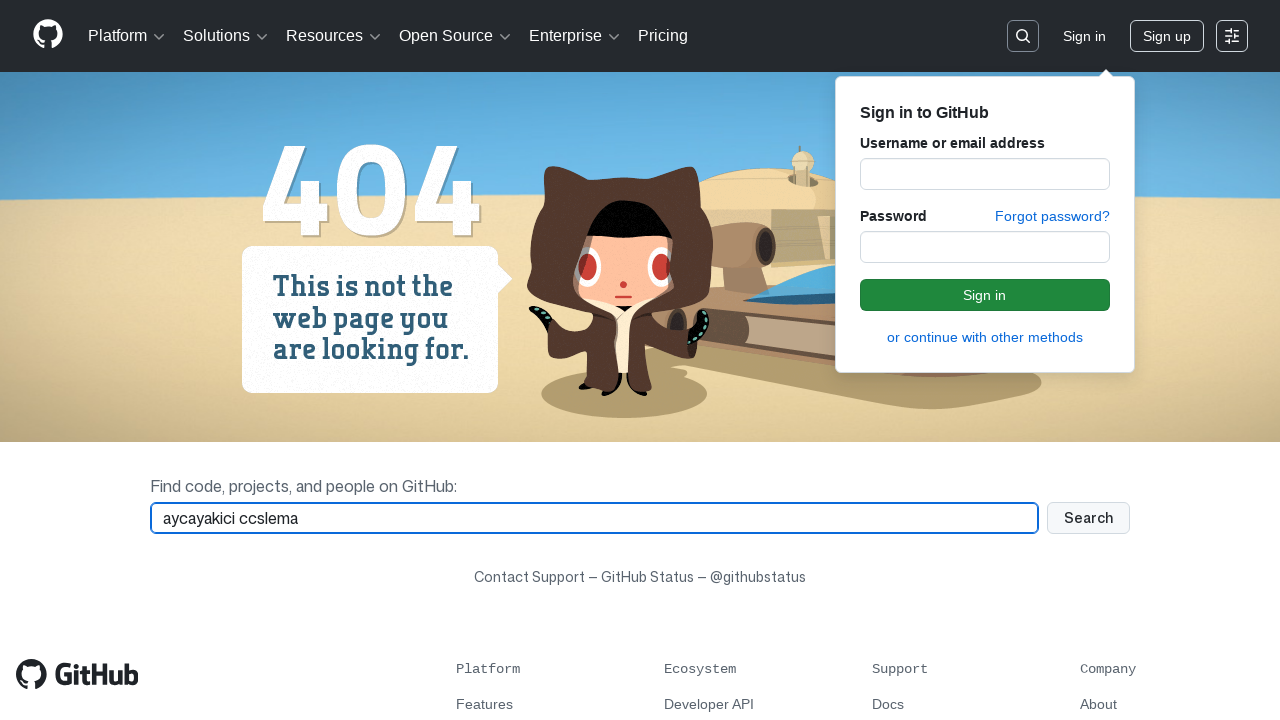

Pressed Enter to submit search query on input[name='q']
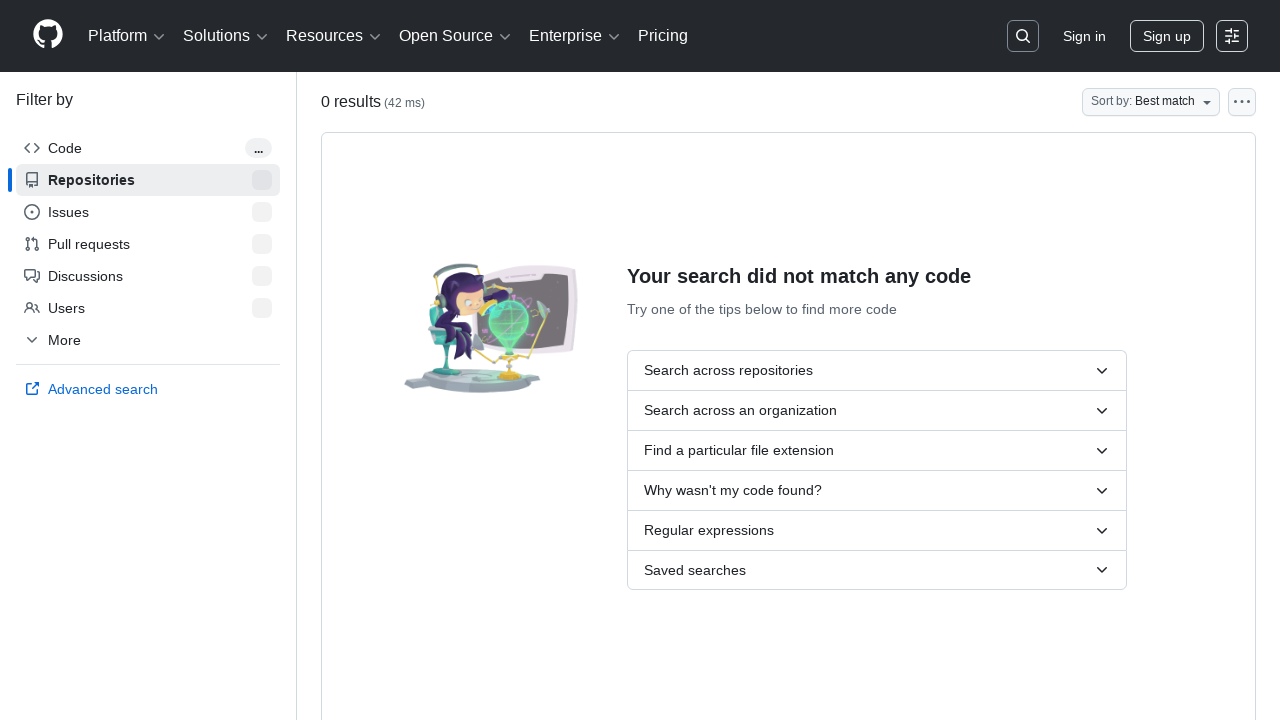

Search results loaded after network became idle
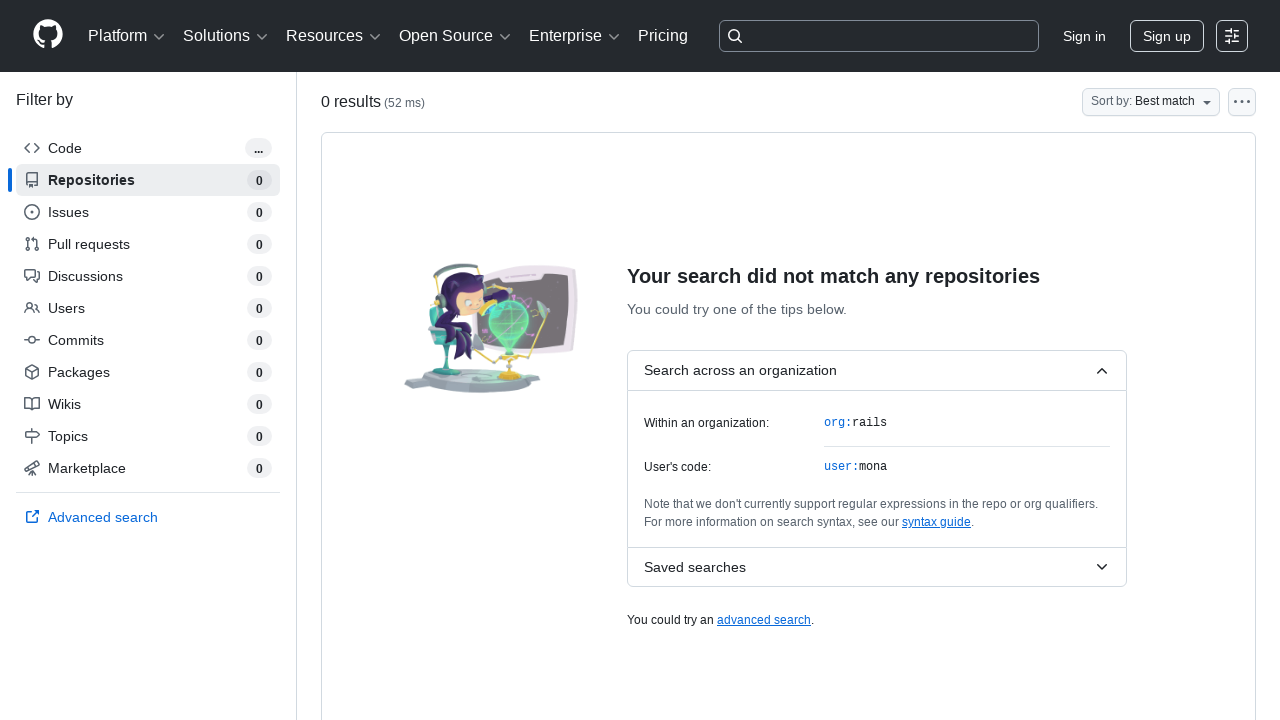

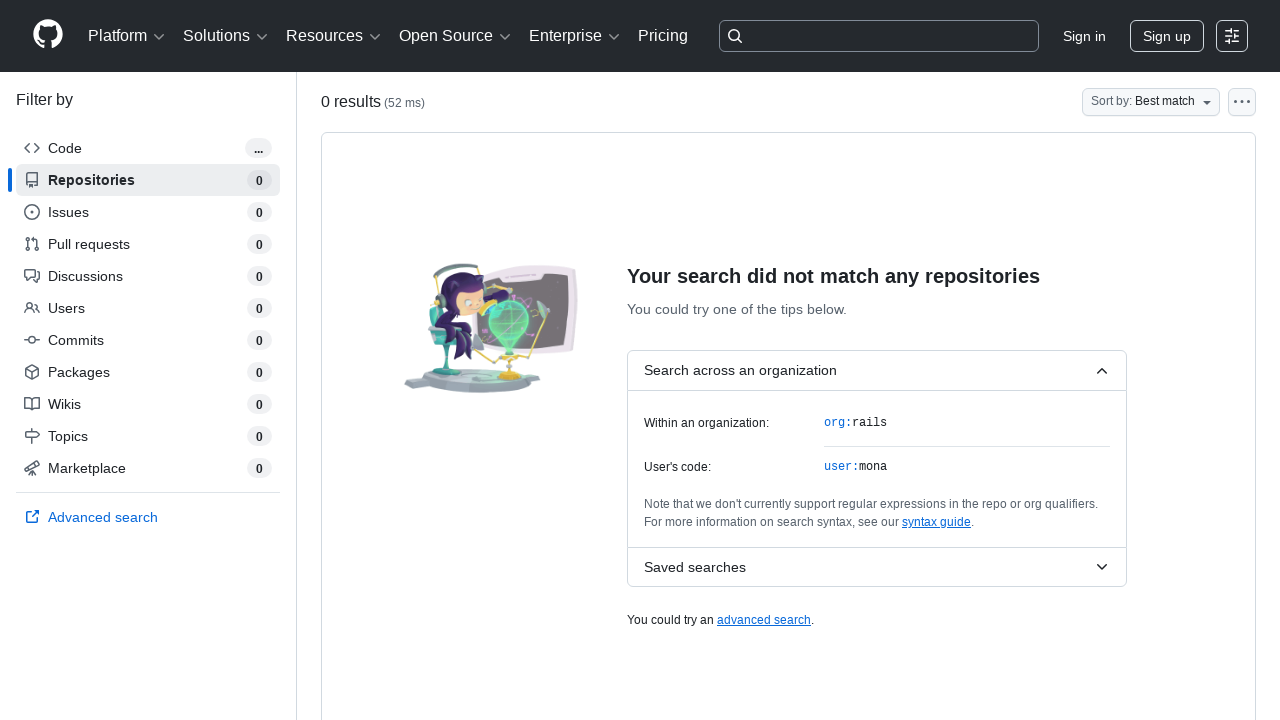